Tests double-click functionality on a demo page by performing a double-click action on a specific button element

Starting URL: https://demoqa.com/buttons

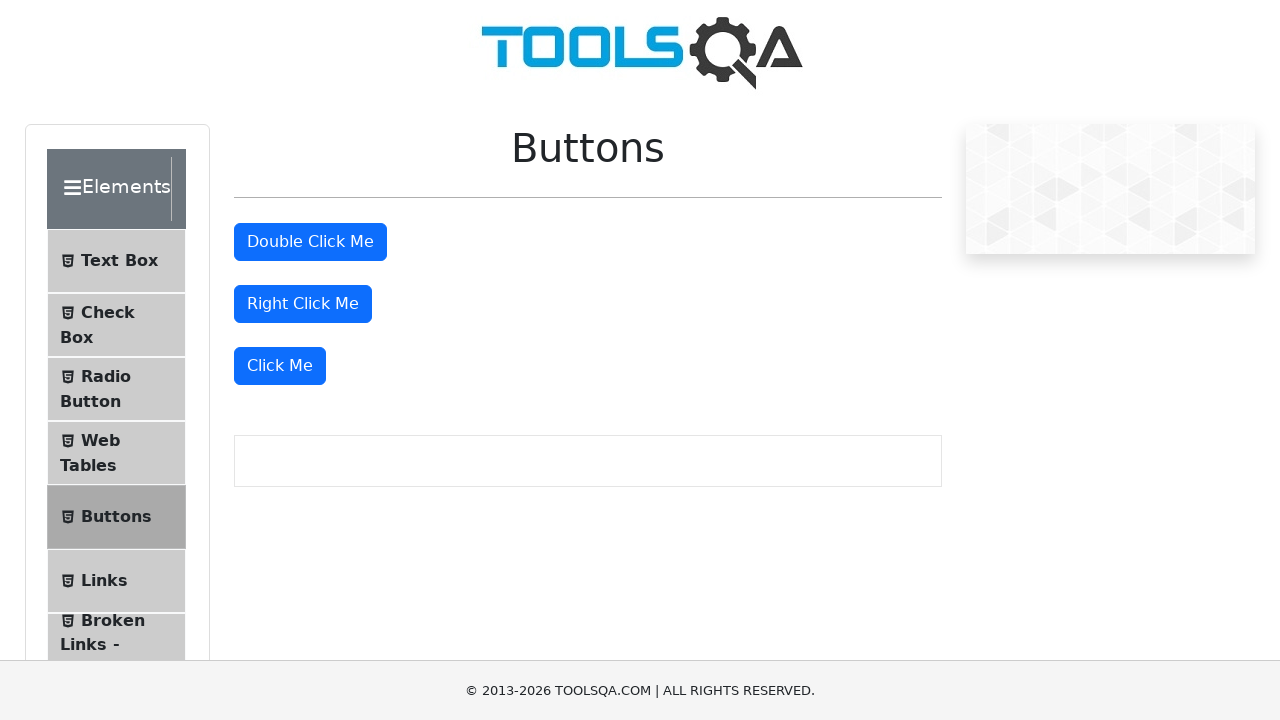

Double-clicked the button element at (310, 242) on button#doubleClickBtn
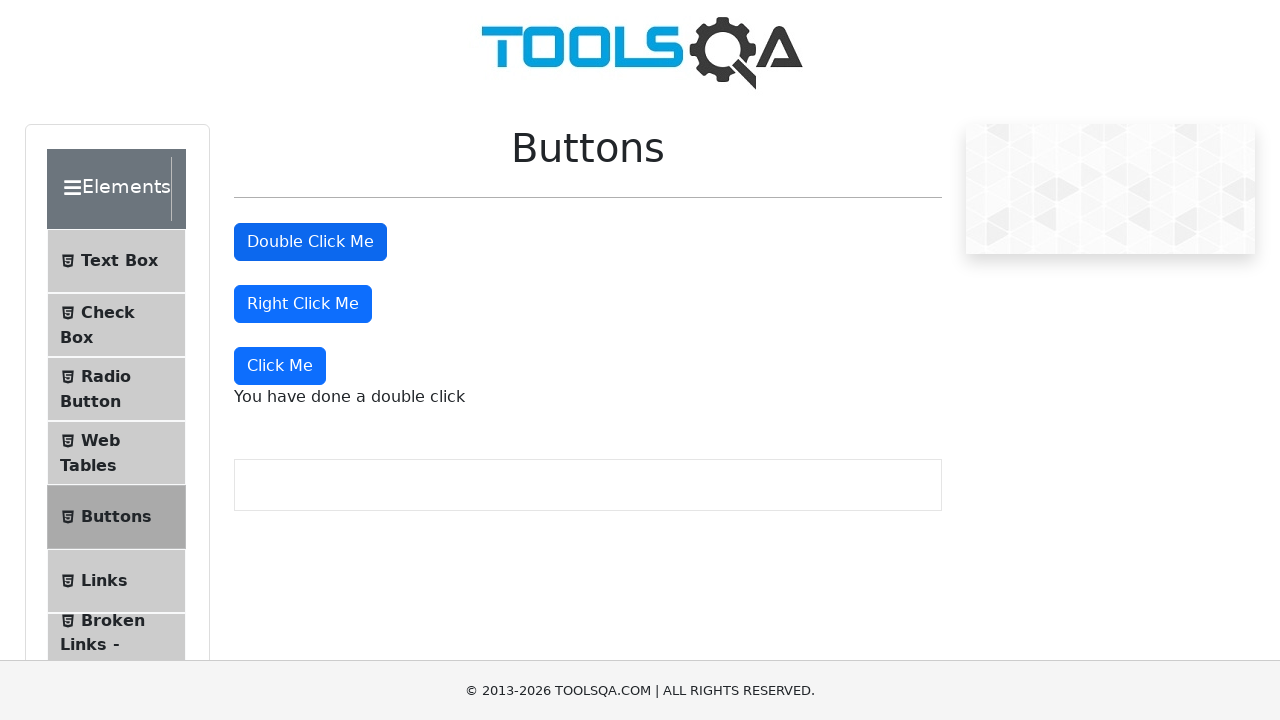

Double-click result message appeared
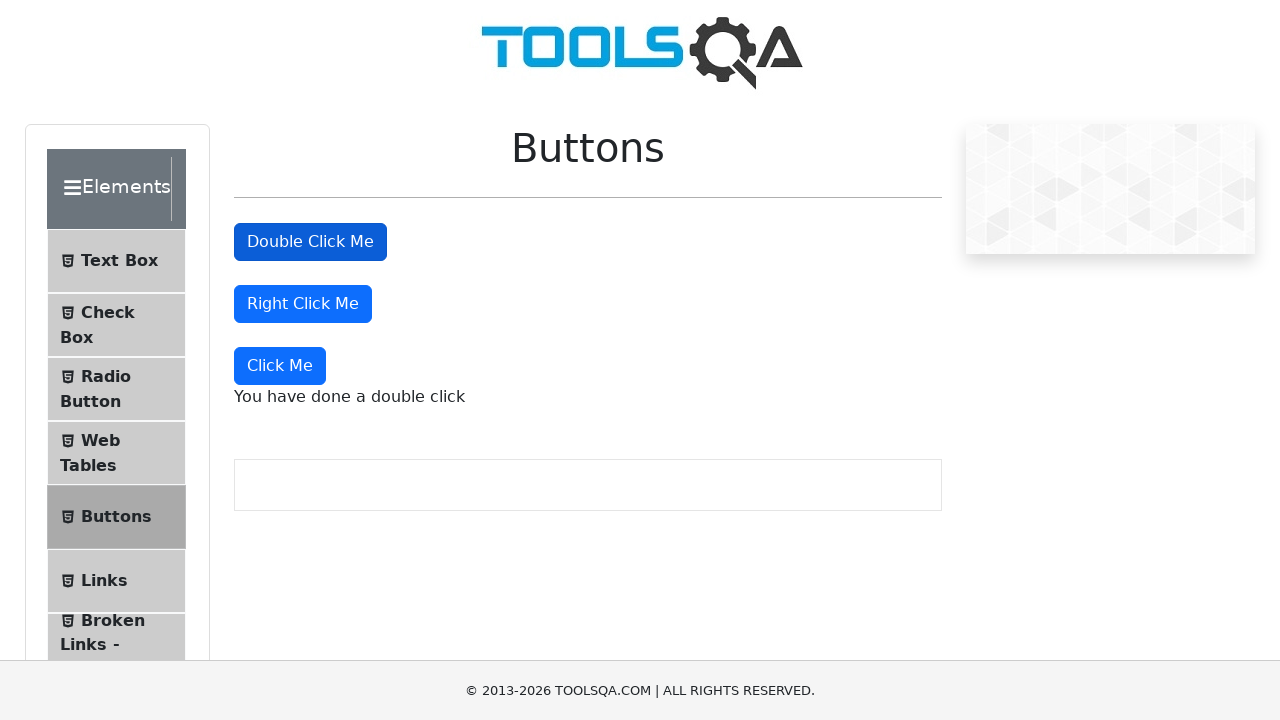

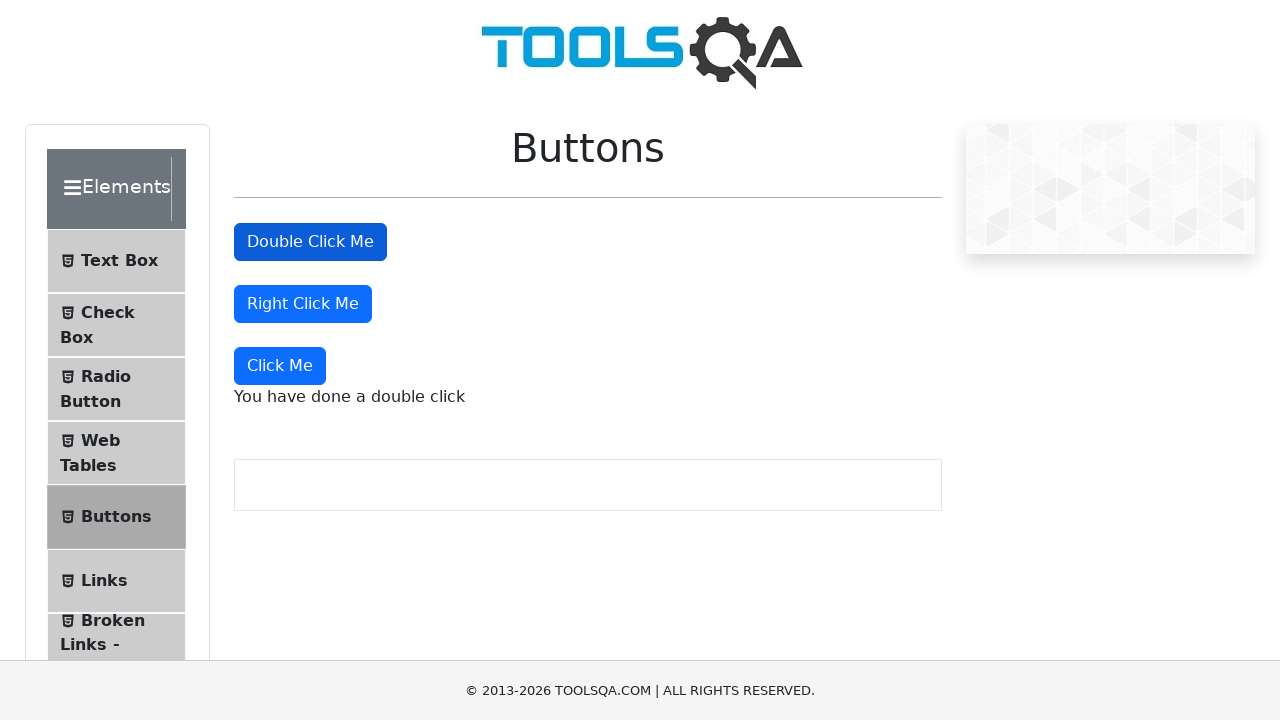